Navigates to the KTM India website and verifies the page loads successfully

Starting URL: https://www.ktmindia.com/

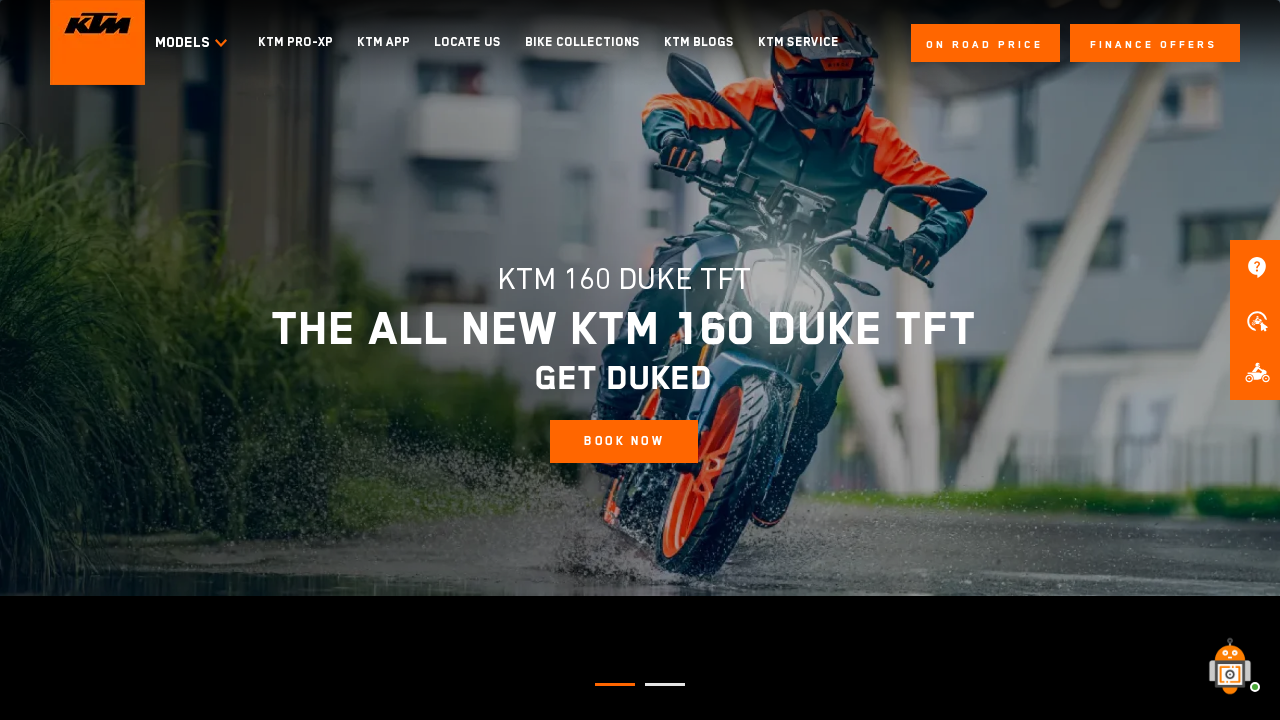

KTM India website loaded and DOM content ready
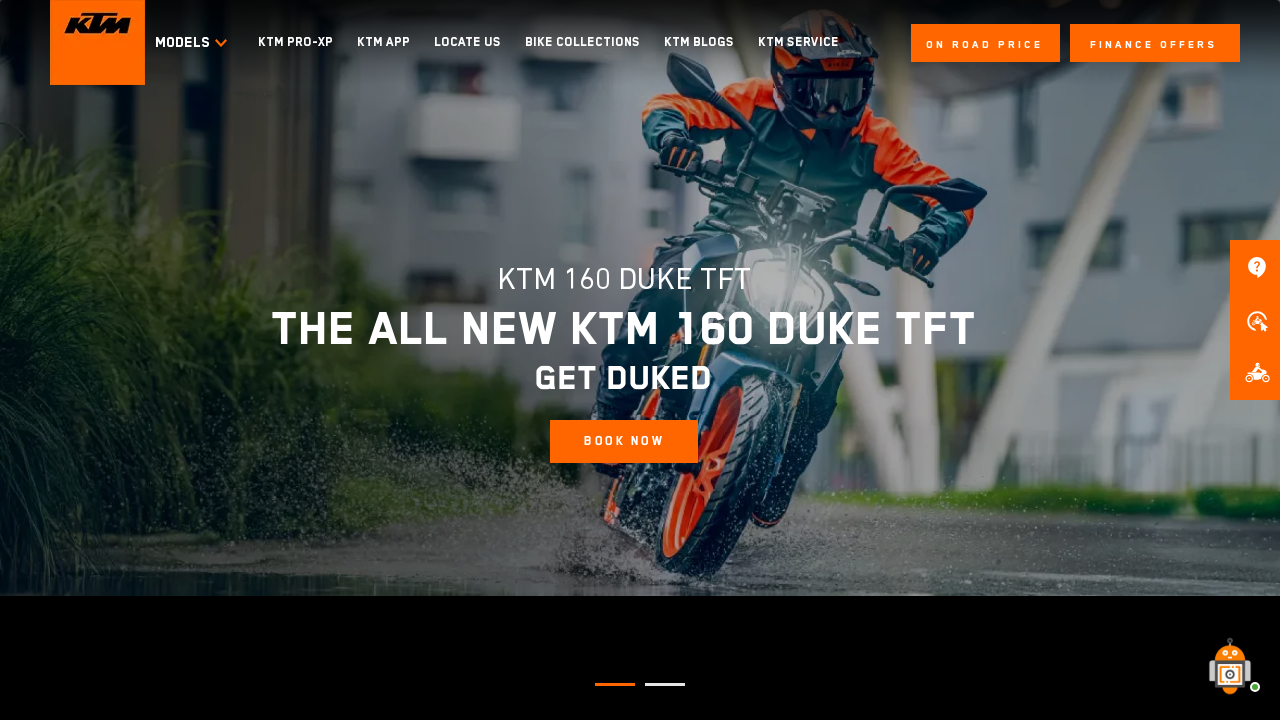

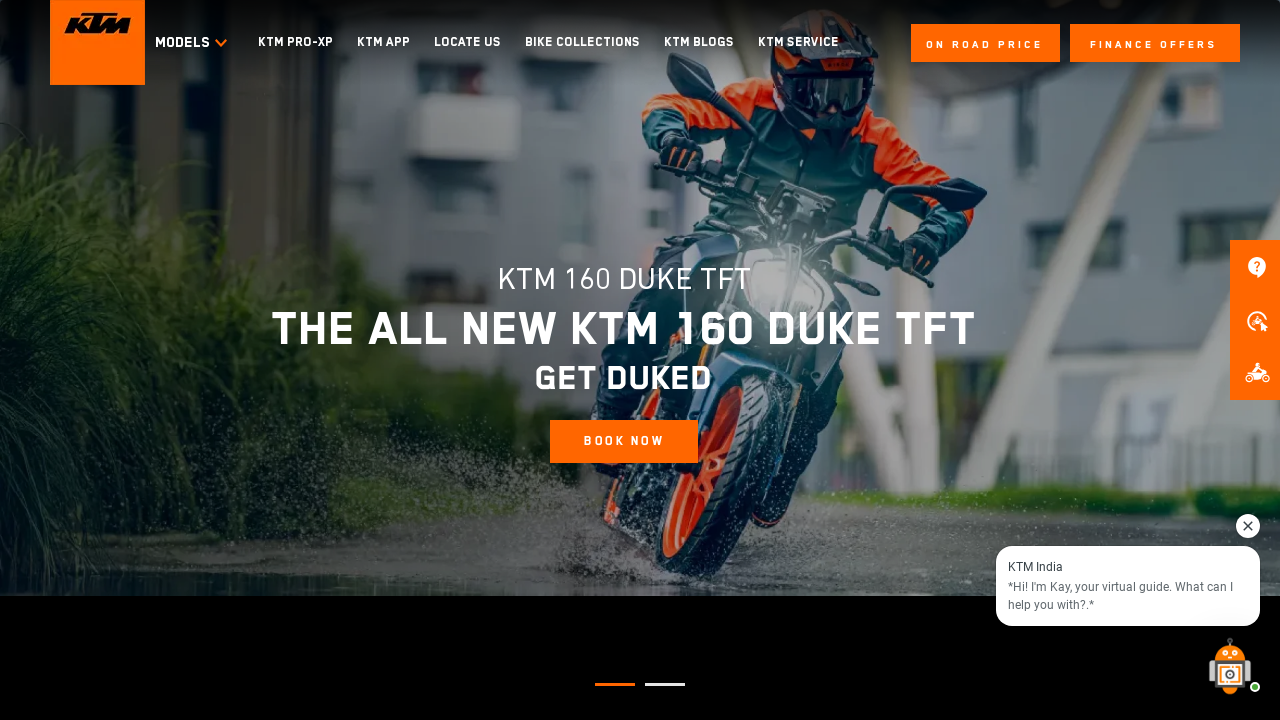